Tests login form validation by attempting to login with invalid credentials and verifying the error message is displayed

Starting URL: https://seleniumbase.io/simple/login

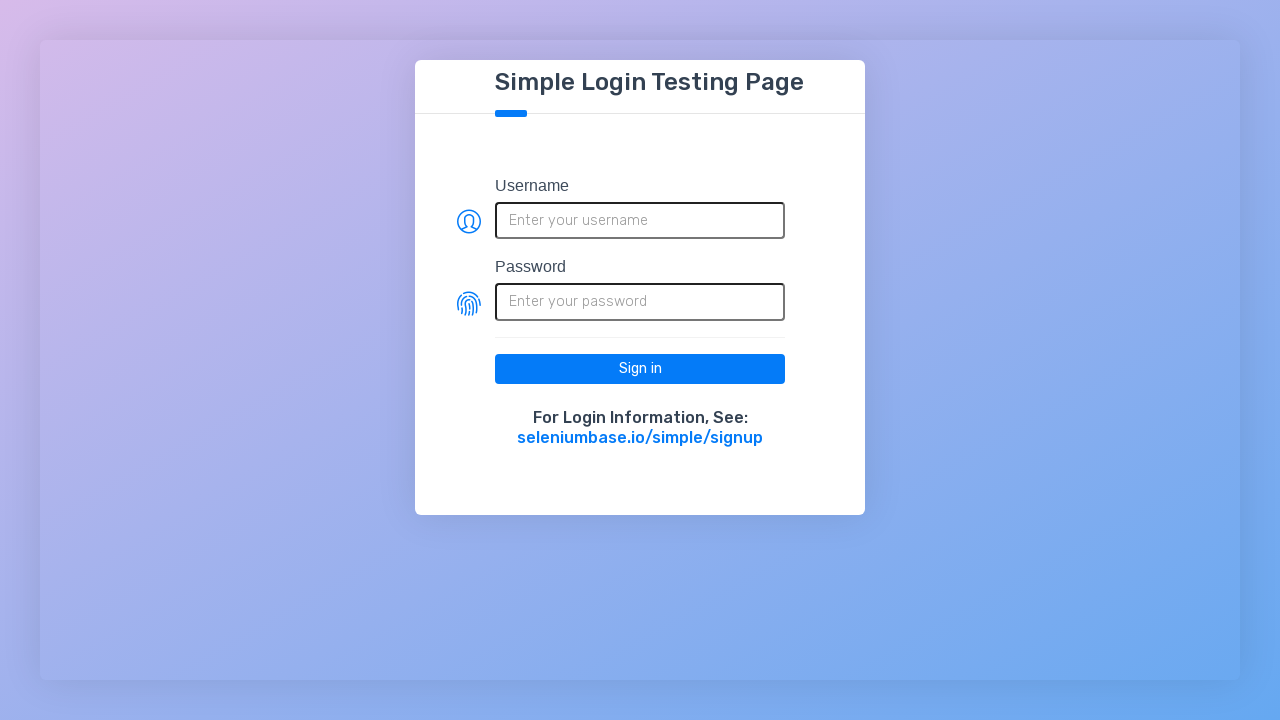

Filled username field with 'dermo_user' on #username
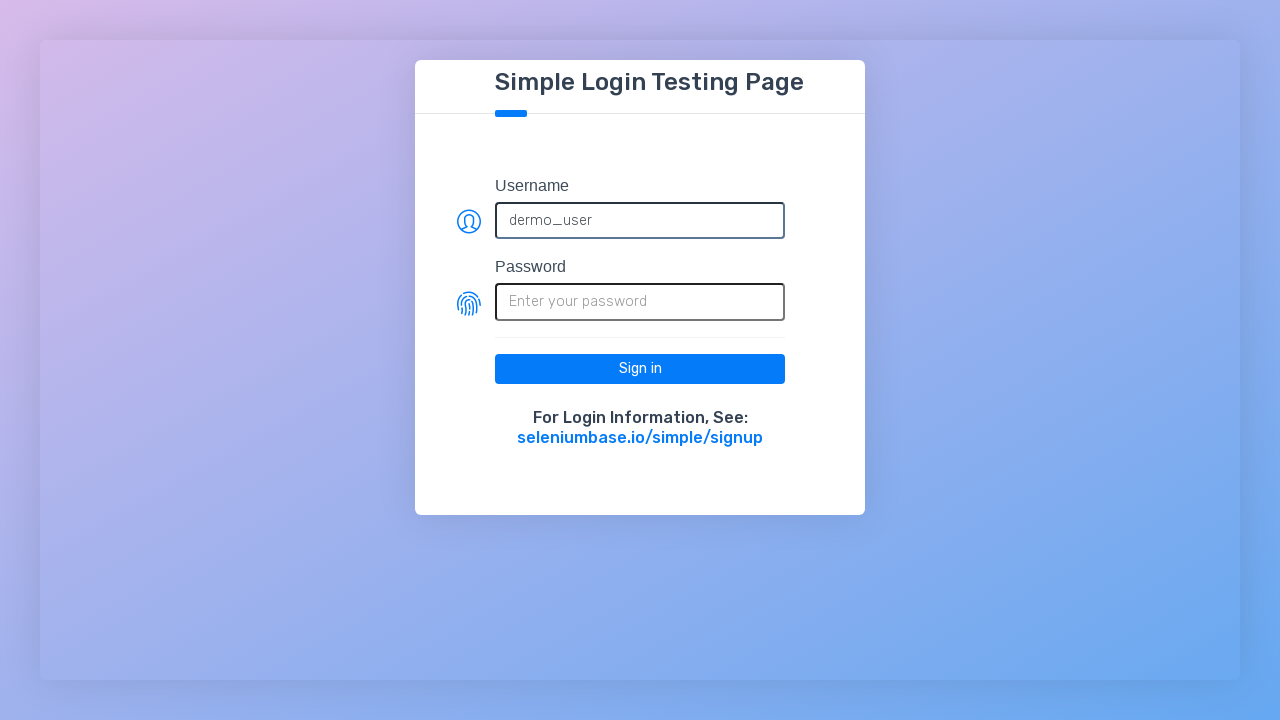

Filled password field with '123456' on #password
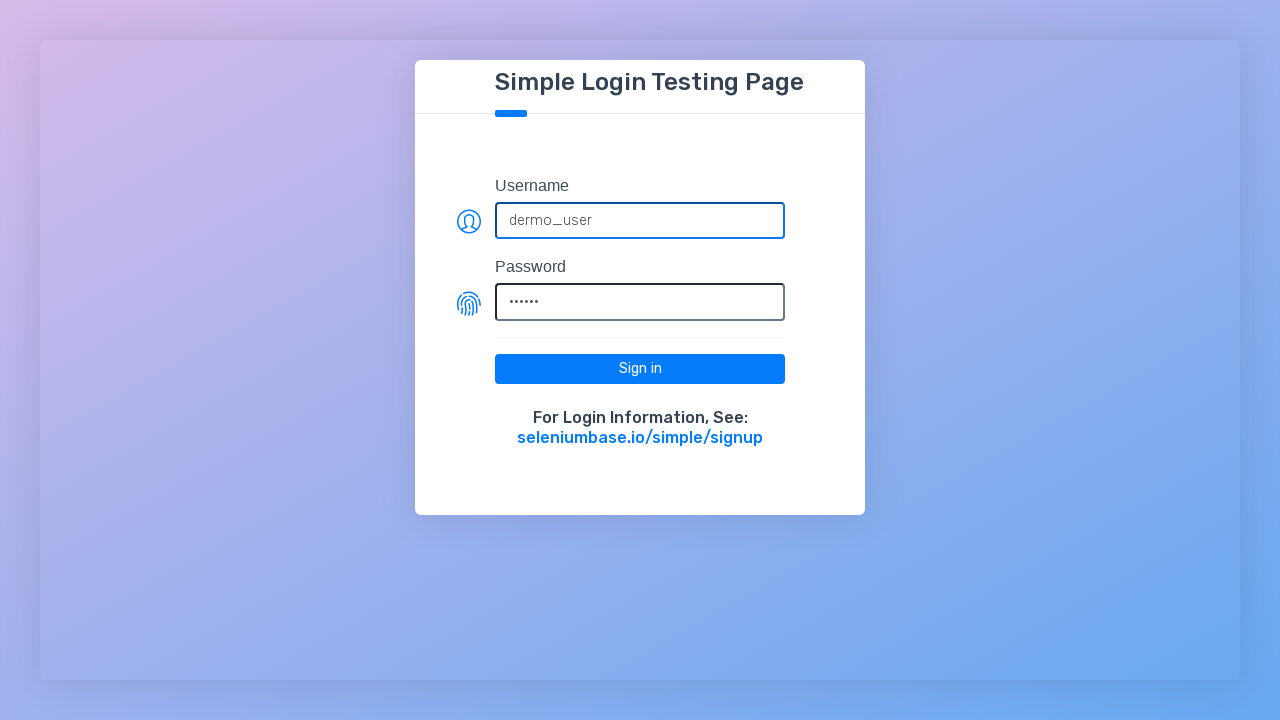

Clicked login button at (640, 369) on #log-in
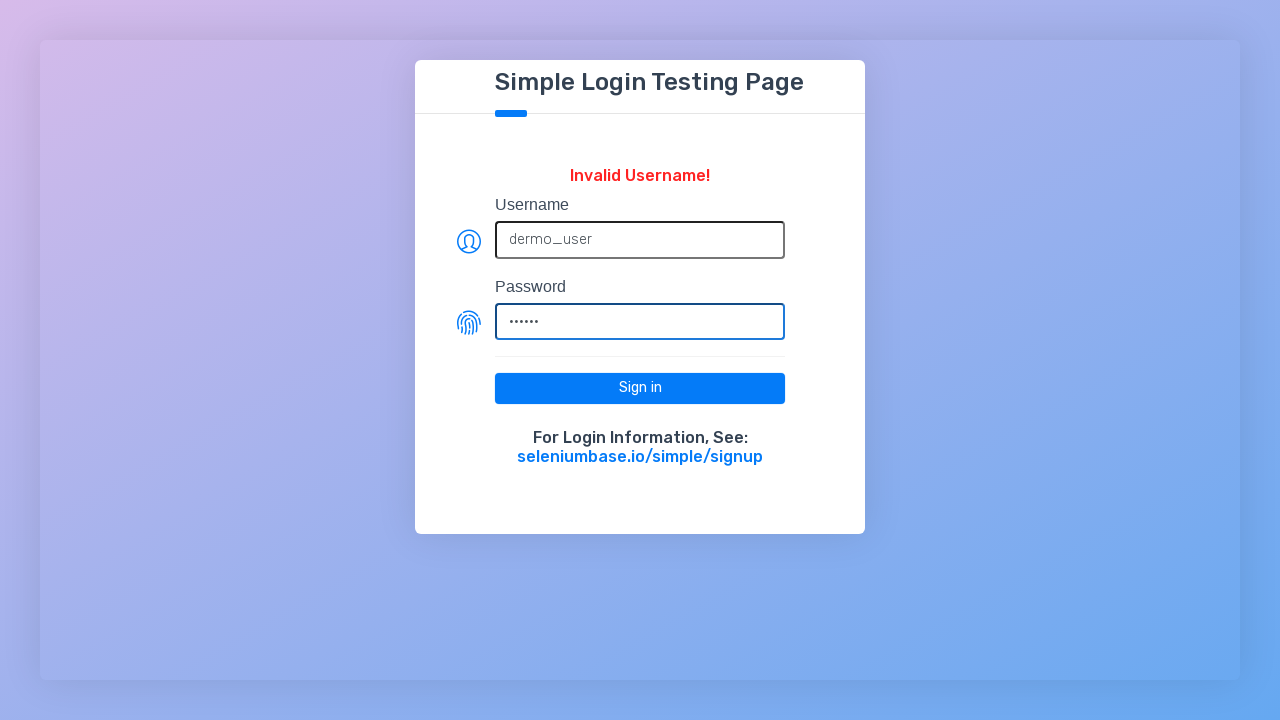

Error message appeared on screen
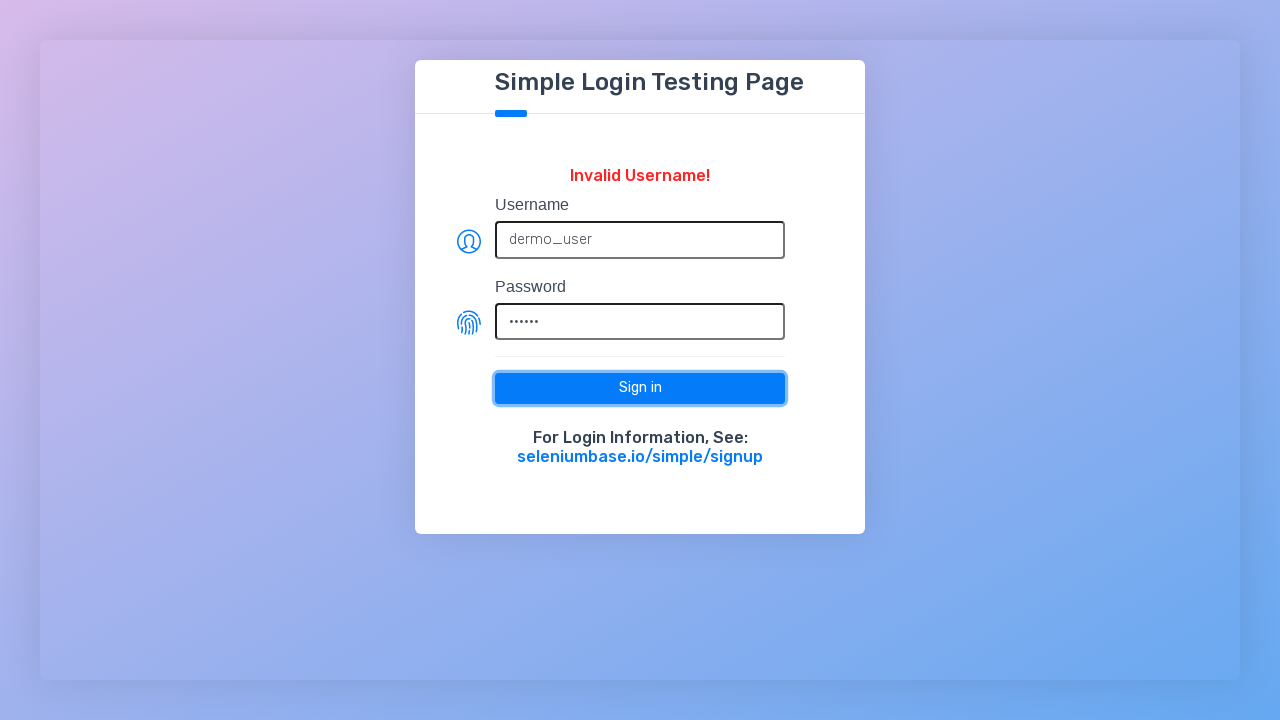

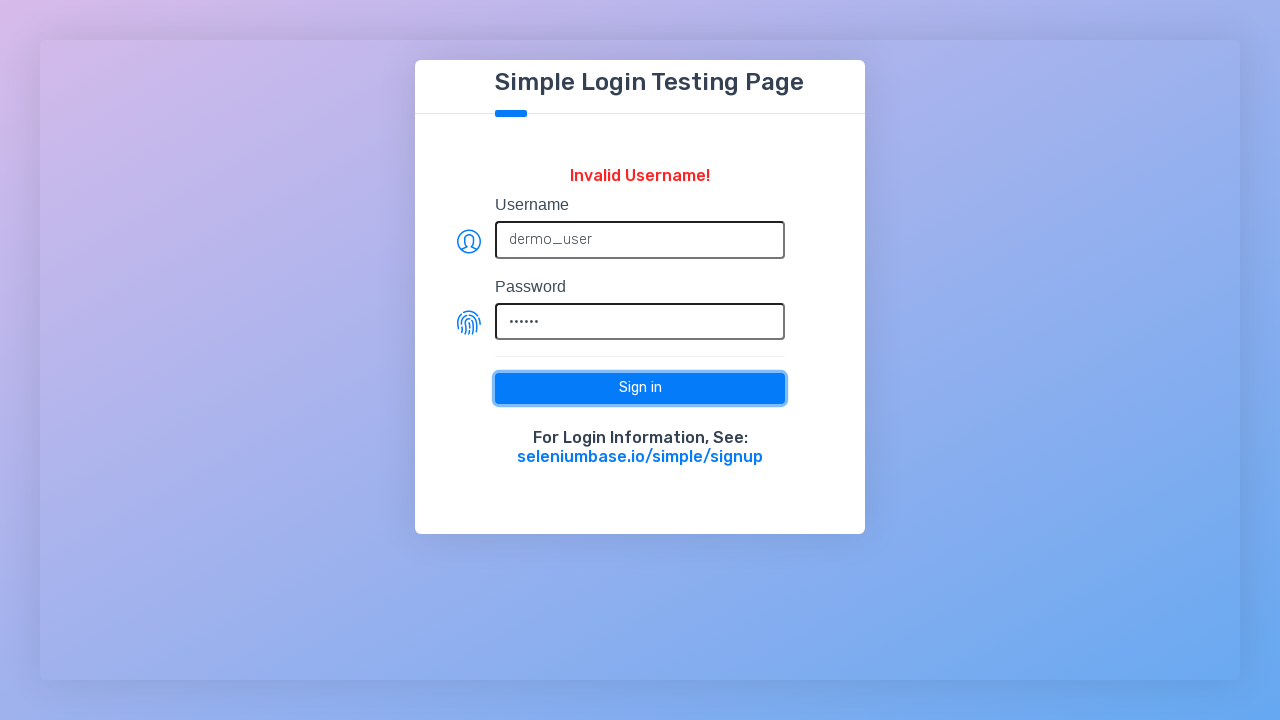